Tests that edits are cancelled when pressing Escape key

Starting URL: https://demo.playwright.dev/todomvc

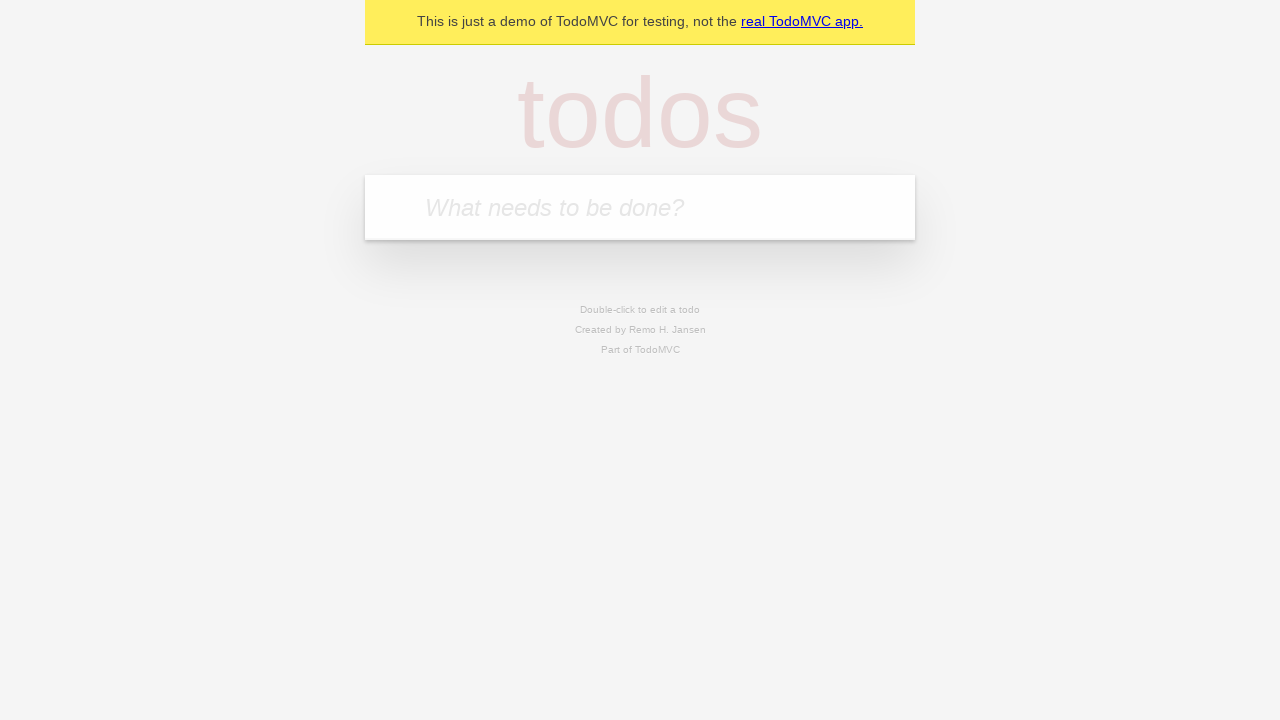

Filled new todo input with 'buy some cheese' on internal:attr=[placeholder="What needs to be done?"i]
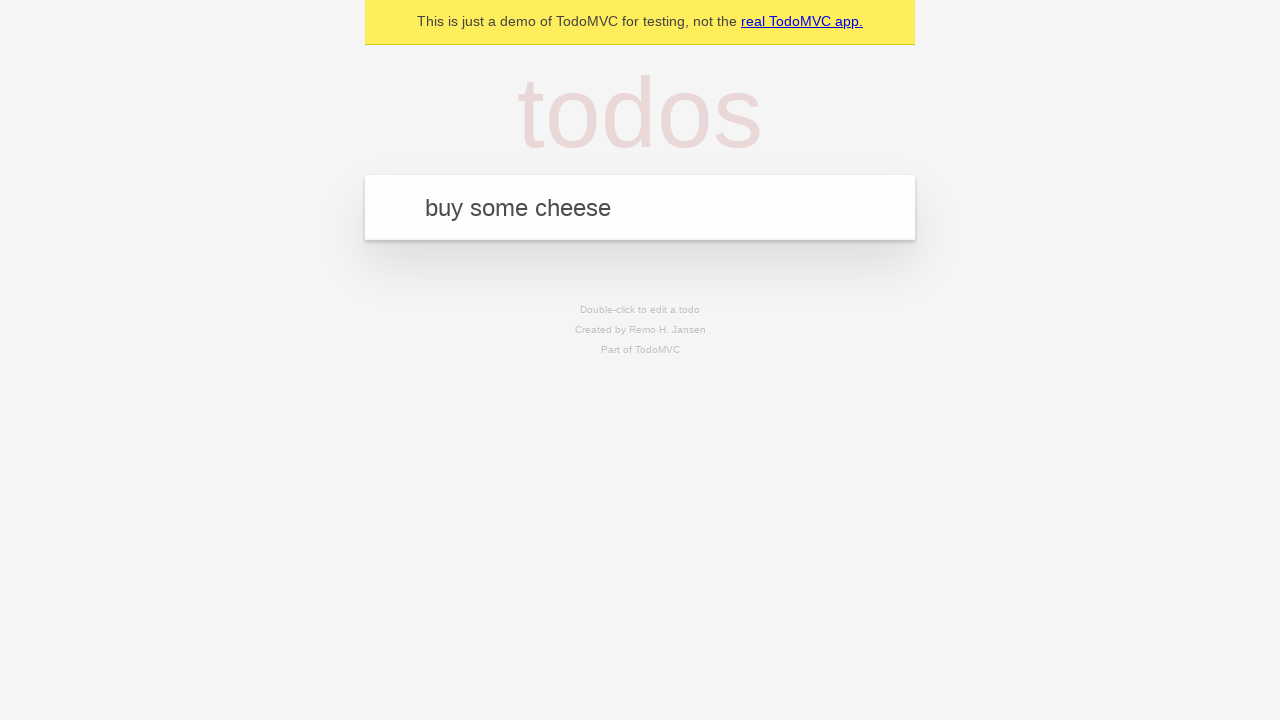

Pressed Enter to create todo 'buy some cheese' on internal:attr=[placeholder="What needs to be done?"i]
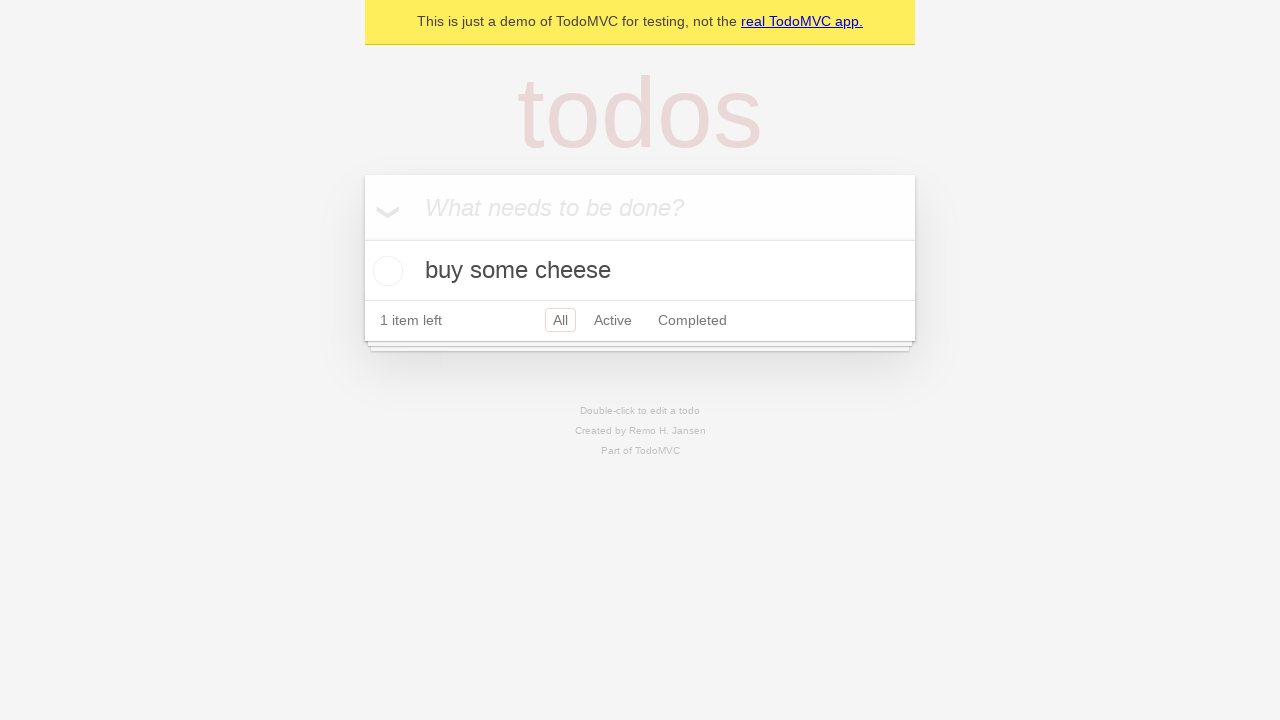

Filled new todo input with 'feed the cat' on internal:attr=[placeholder="What needs to be done?"i]
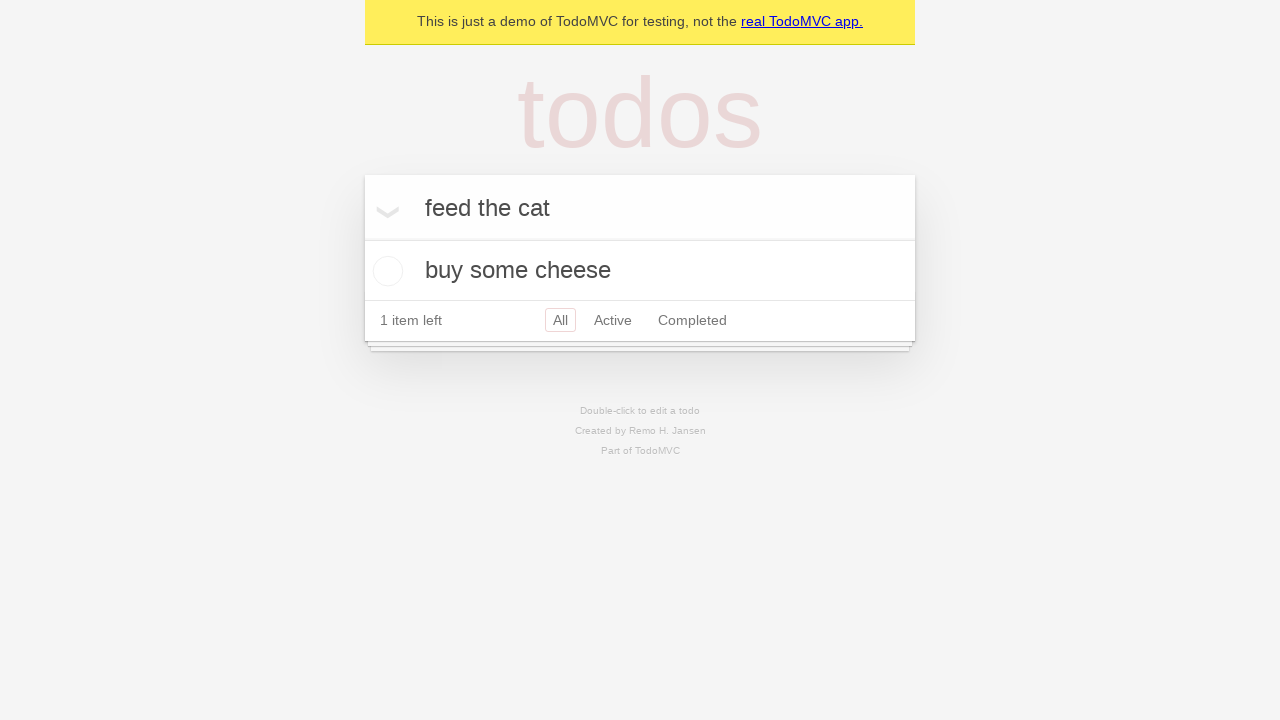

Pressed Enter to create todo 'feed the cat' on internal:attr=[placeholder="What needs to be done?"i]
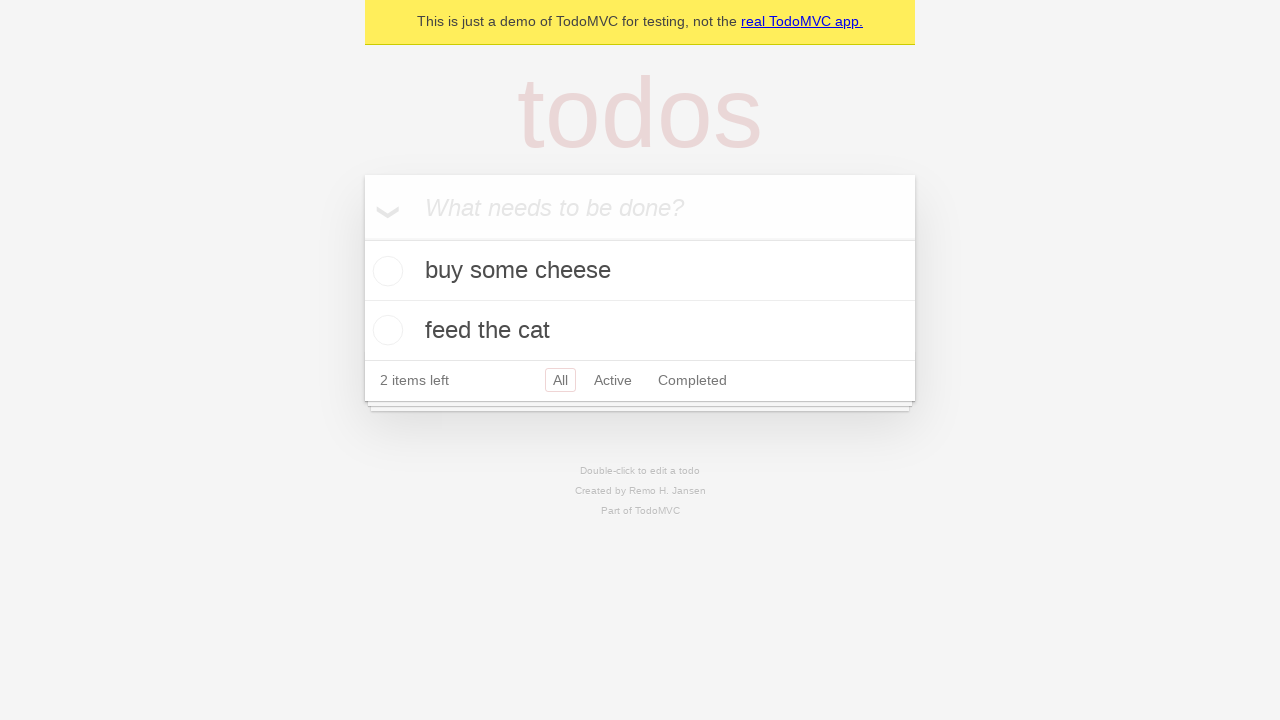

Filled new todo input with 'book a doctors appointment' on internal:attr=[placeholder="What needs to be done?"i]
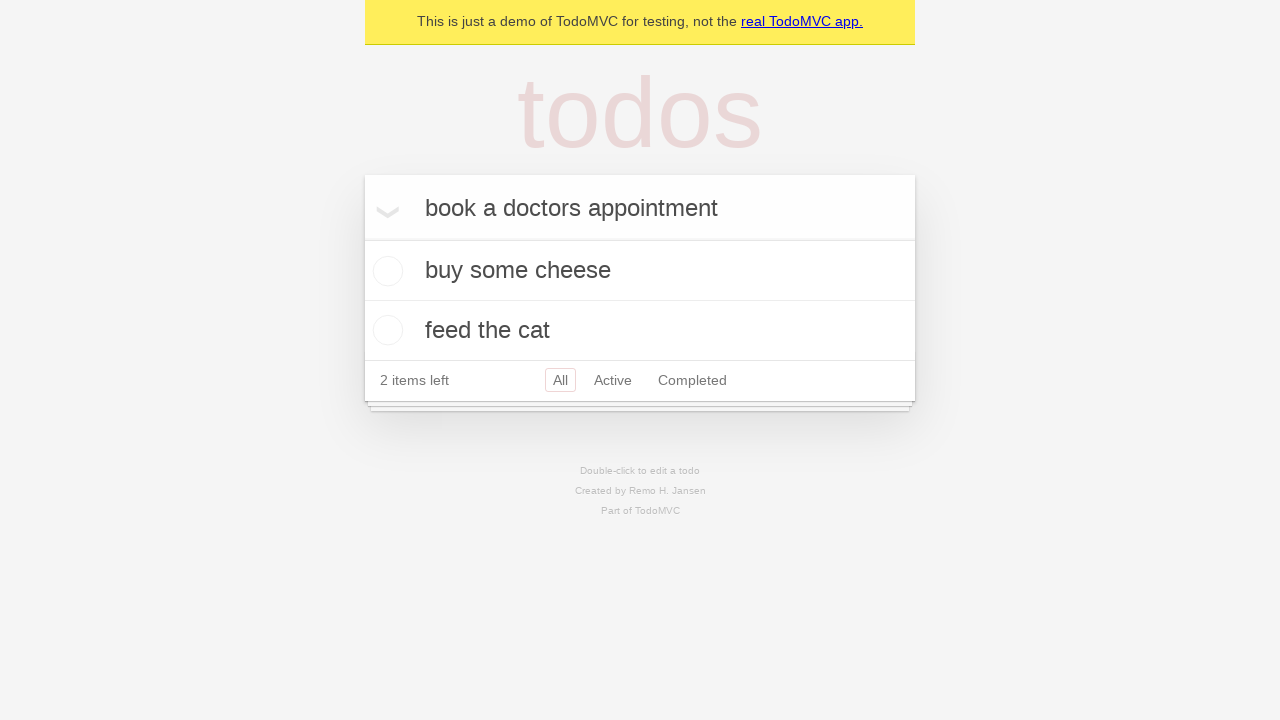

Pressed Enter to create todo 'book a doctors appointment' on internal:attr=[placeholder="What needs to be done?"i]
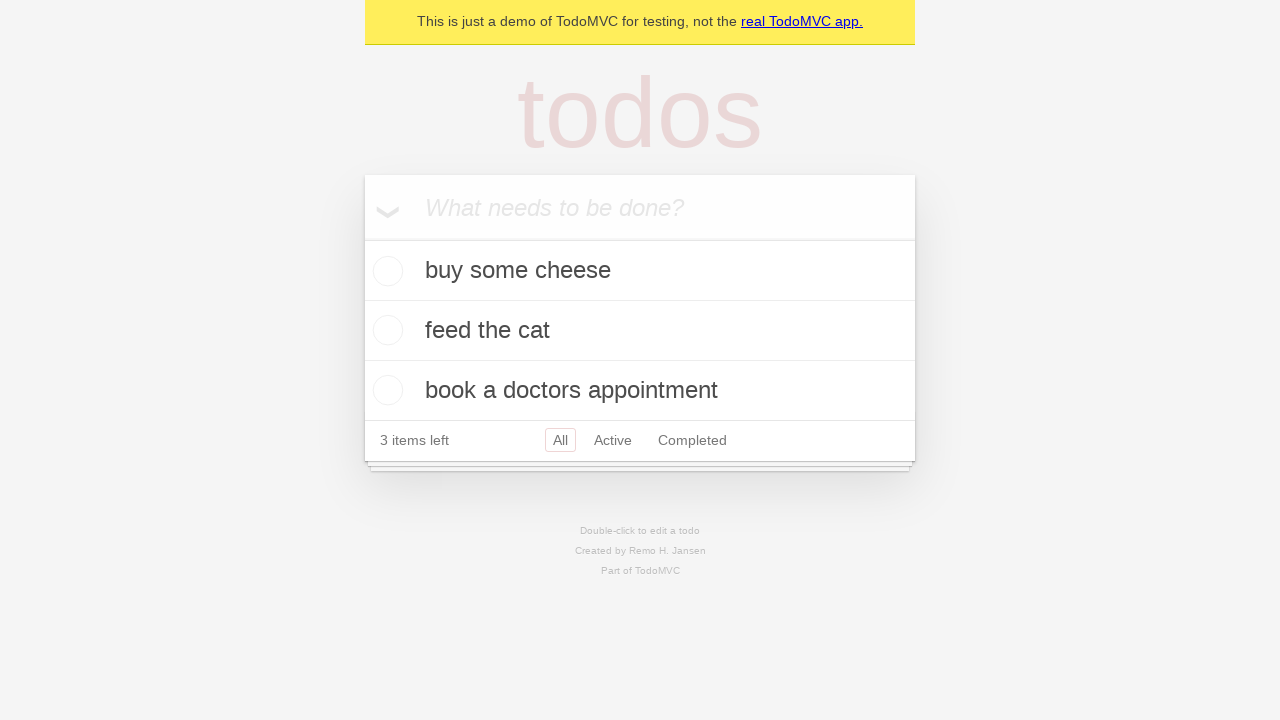

Double-clicked second todo item to enter edit mode at (640, 331) on internal:testid=[data-testid="todo-item"s] >> nth=1
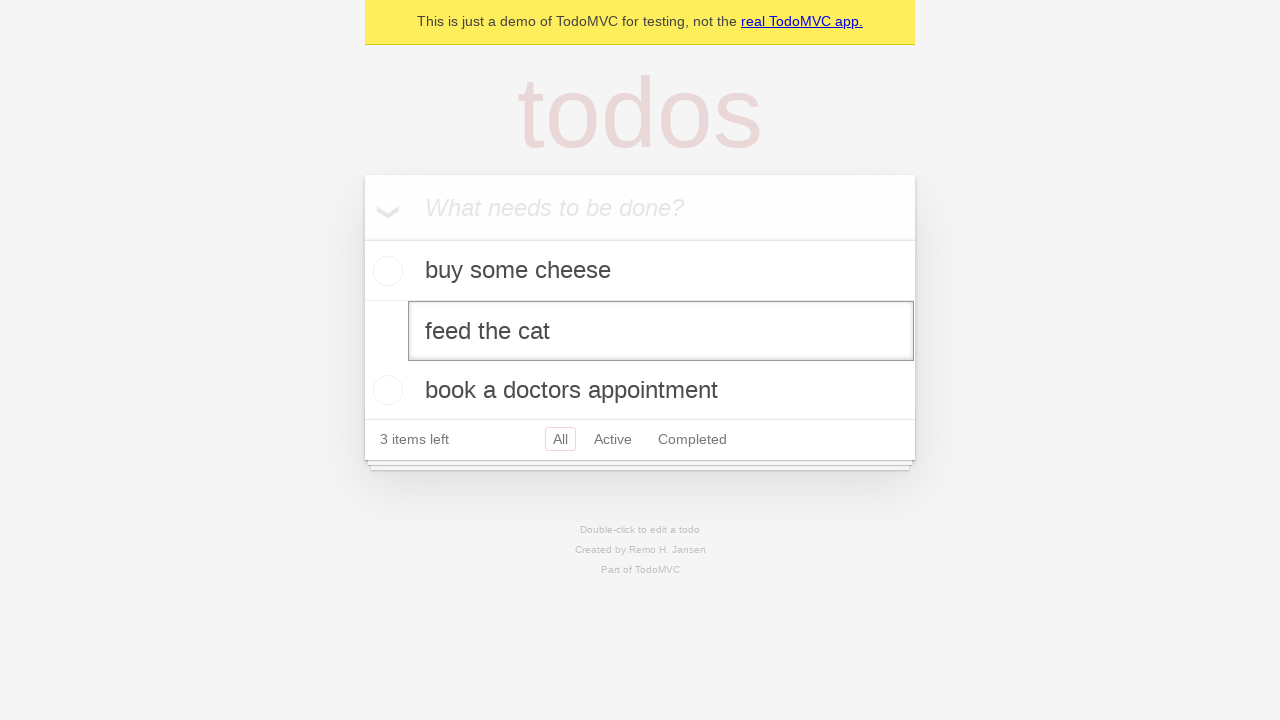

Filled edit input with new text 'buy some sausages' on internal:testid=[data-testid="todo-item"s] >> nth=1 >> internal:role=textbox[nam
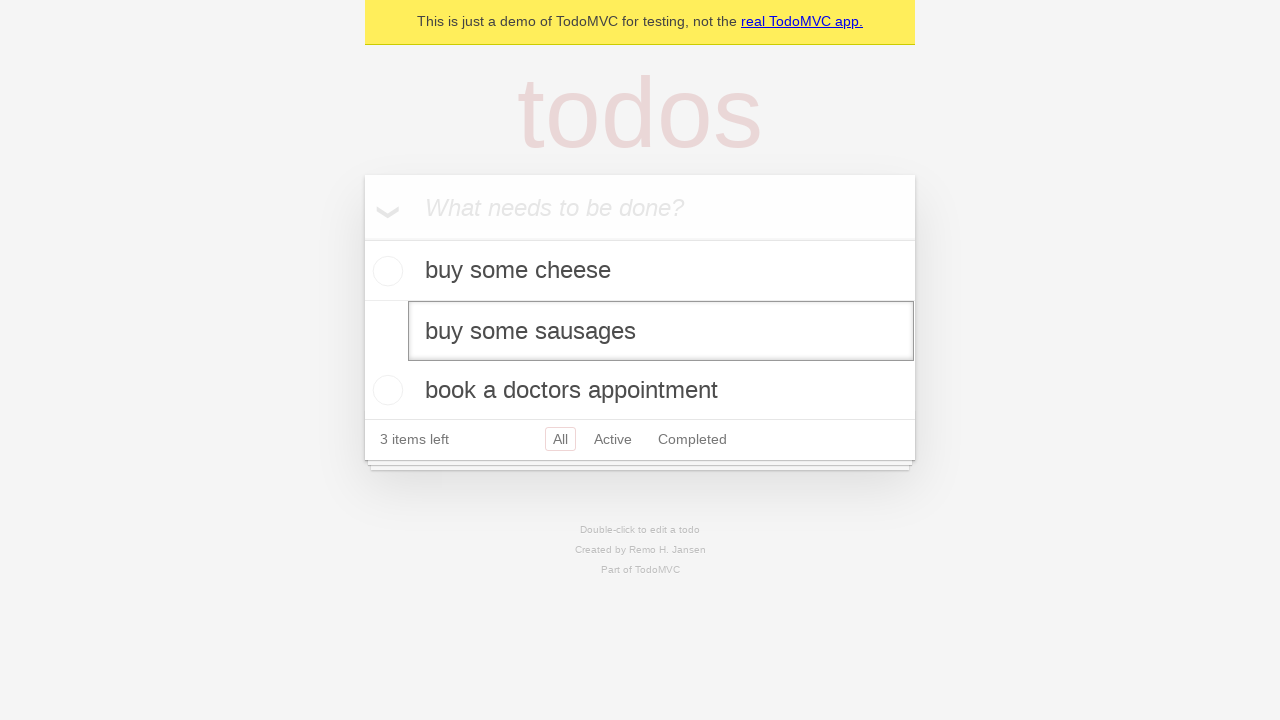

Pressed Escape key to cancel edit on internal:testid=[data-testid="todo-item"s] >> nth=1 >> internal:role=textbox[nam
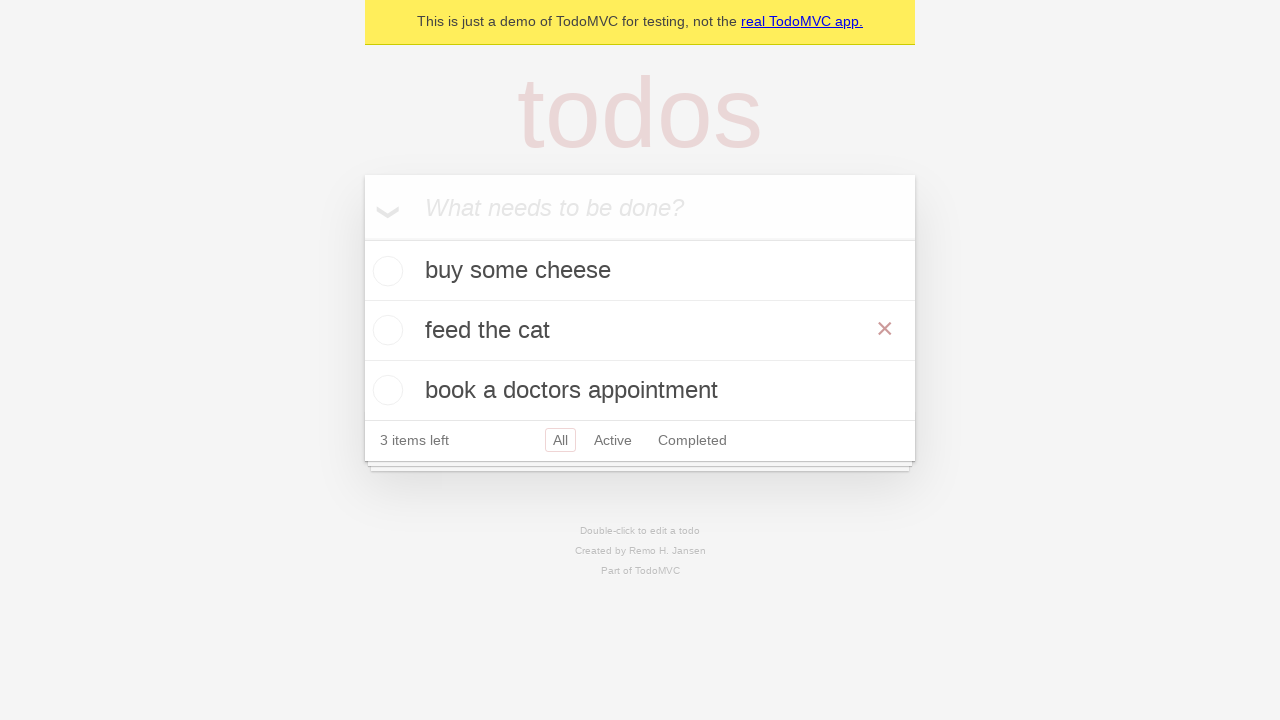

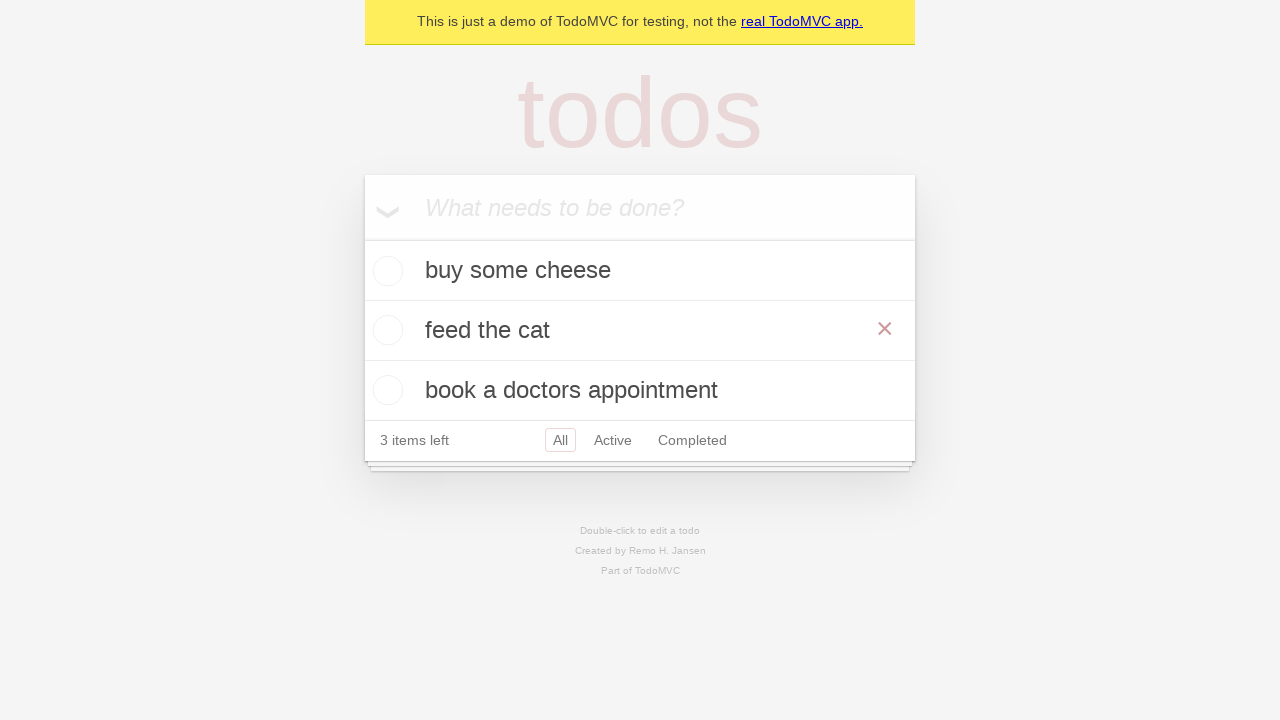